Tests a calculator demo application by entering two numbers (6 and 3), selecting an operator, and clicking the calculate button

Starting URL: http://juliemr.github.io/protractor-demo/

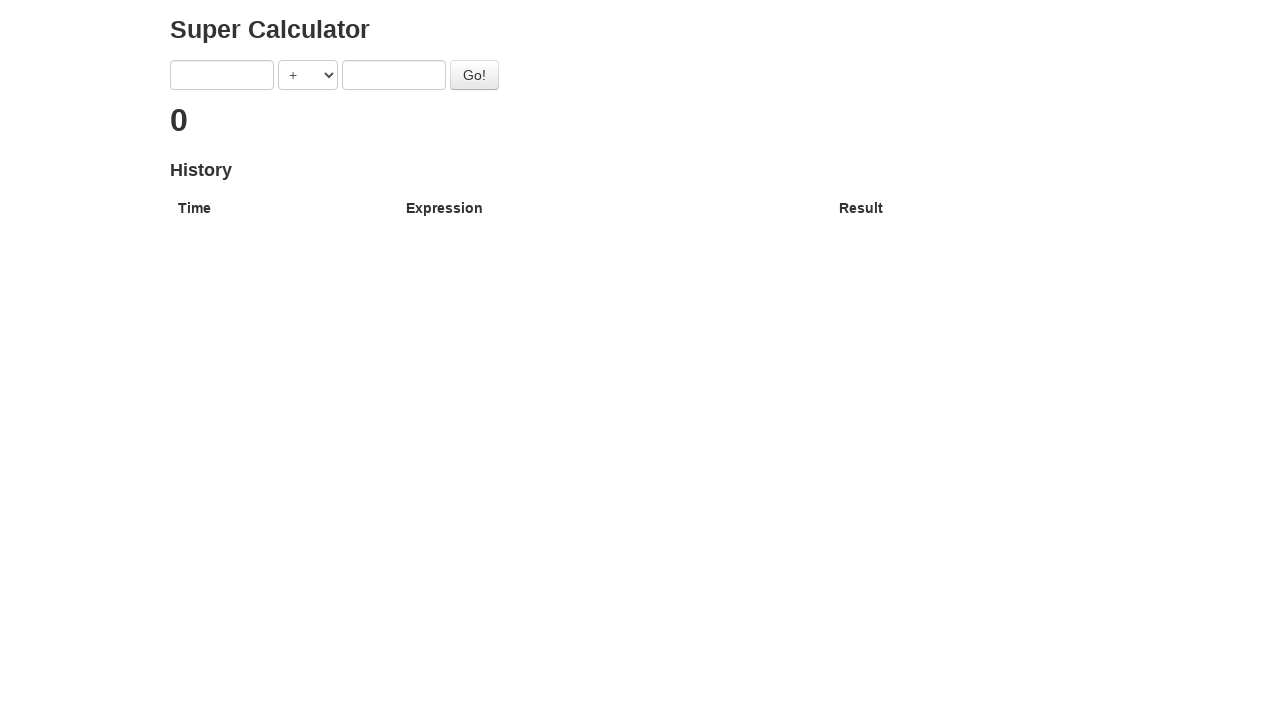

Entered first number (6) in the first input field on input[ng-model='first']
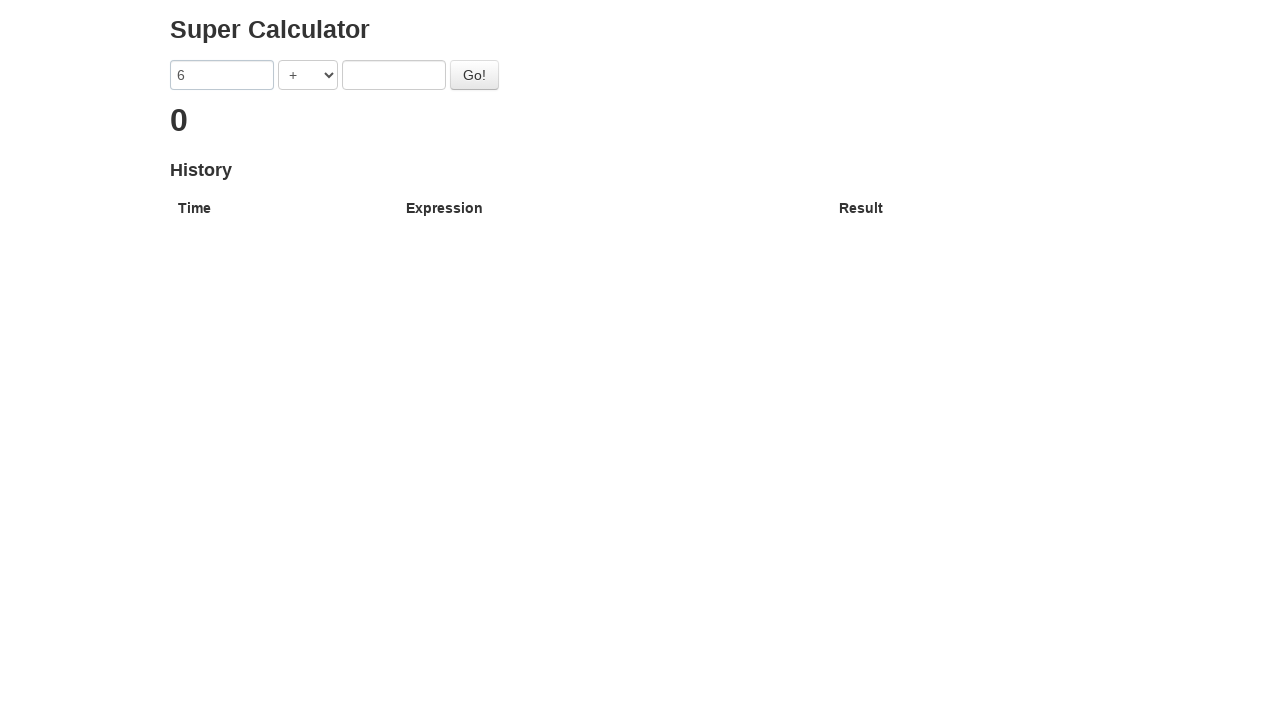

Selected subtraction operator from dropdown (index 1) on select[ng-model='operator']
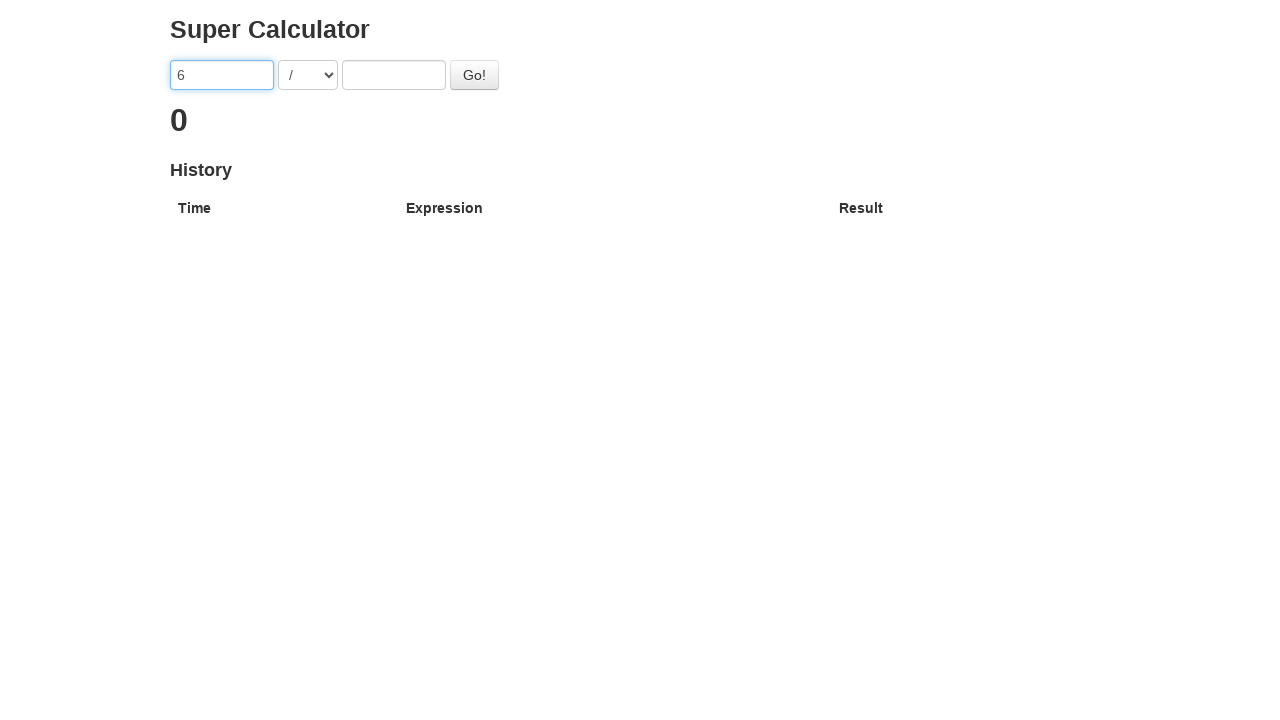

Entered second number (3) in the second input field on input[ng-model='second']
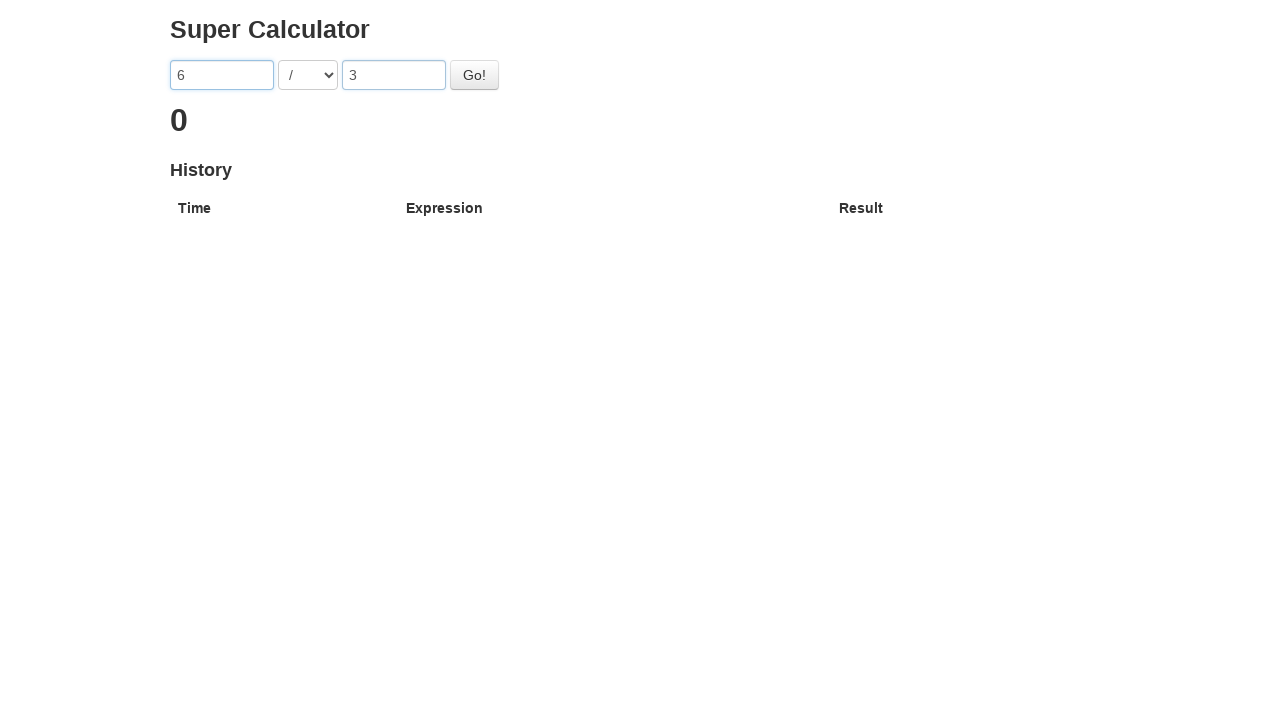

Clicked the Go button to calculate the result at (474, 75) on #gobutton
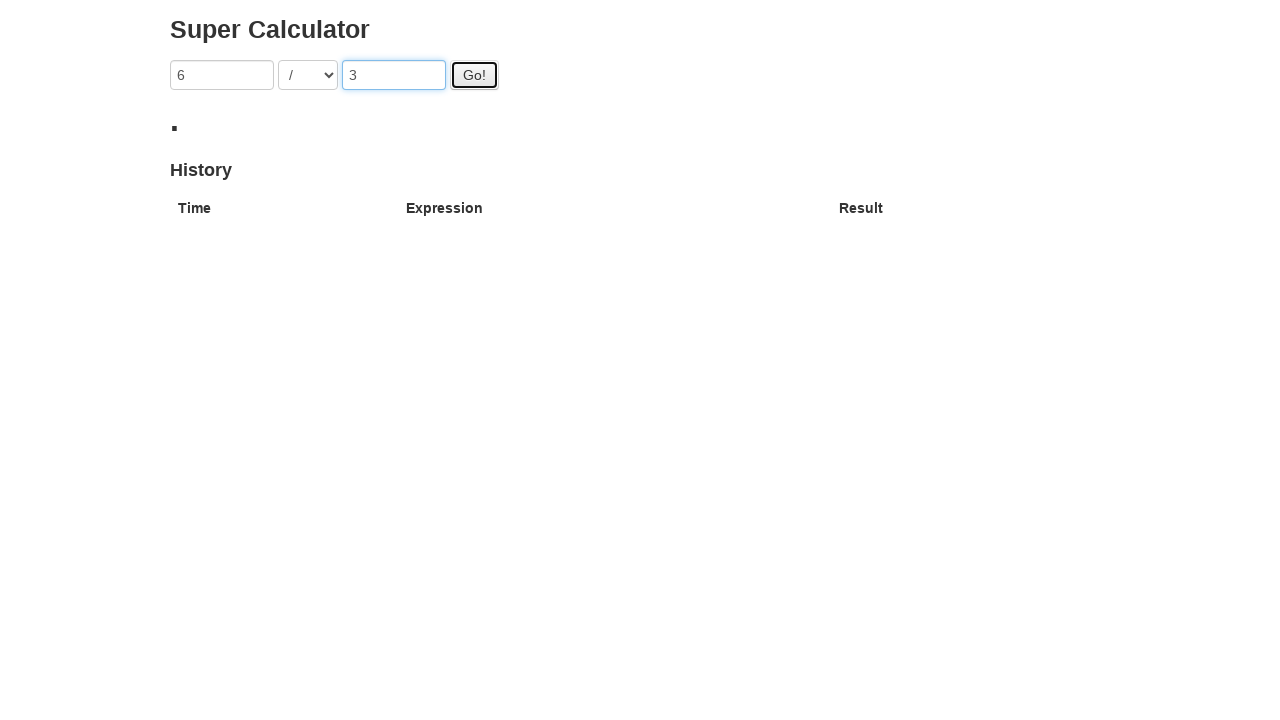

Calculator result appeared on the page
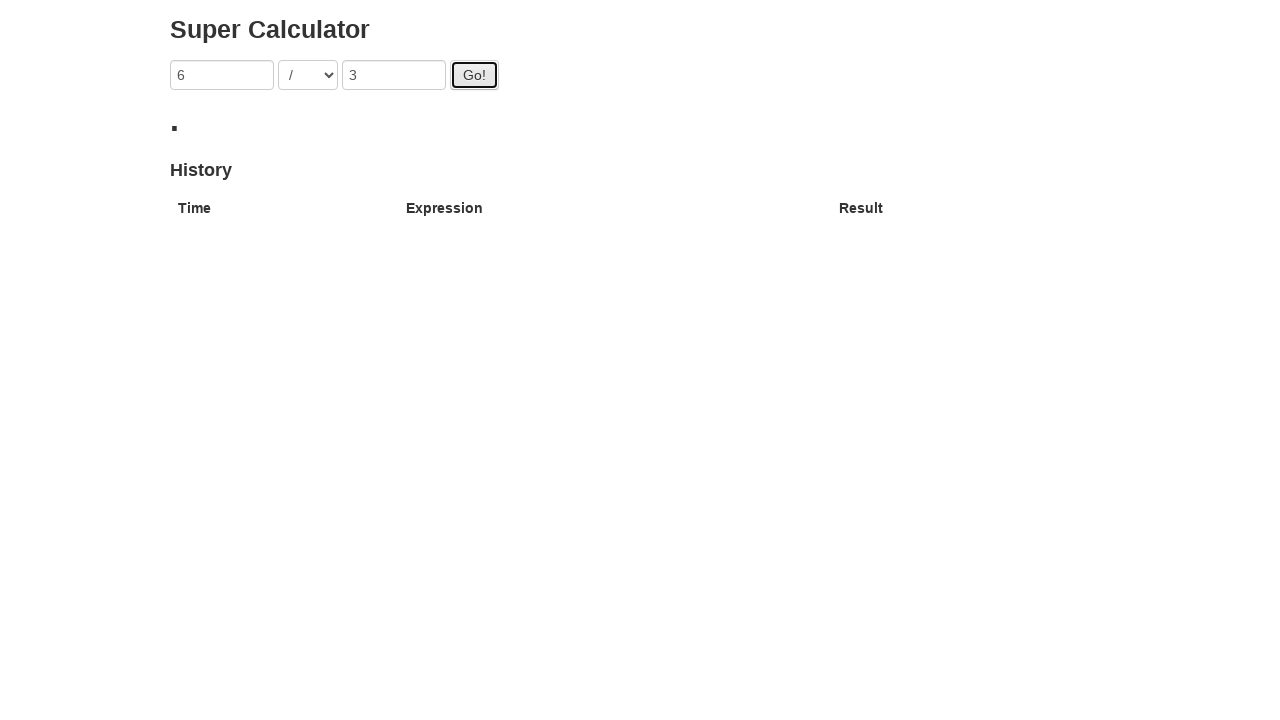

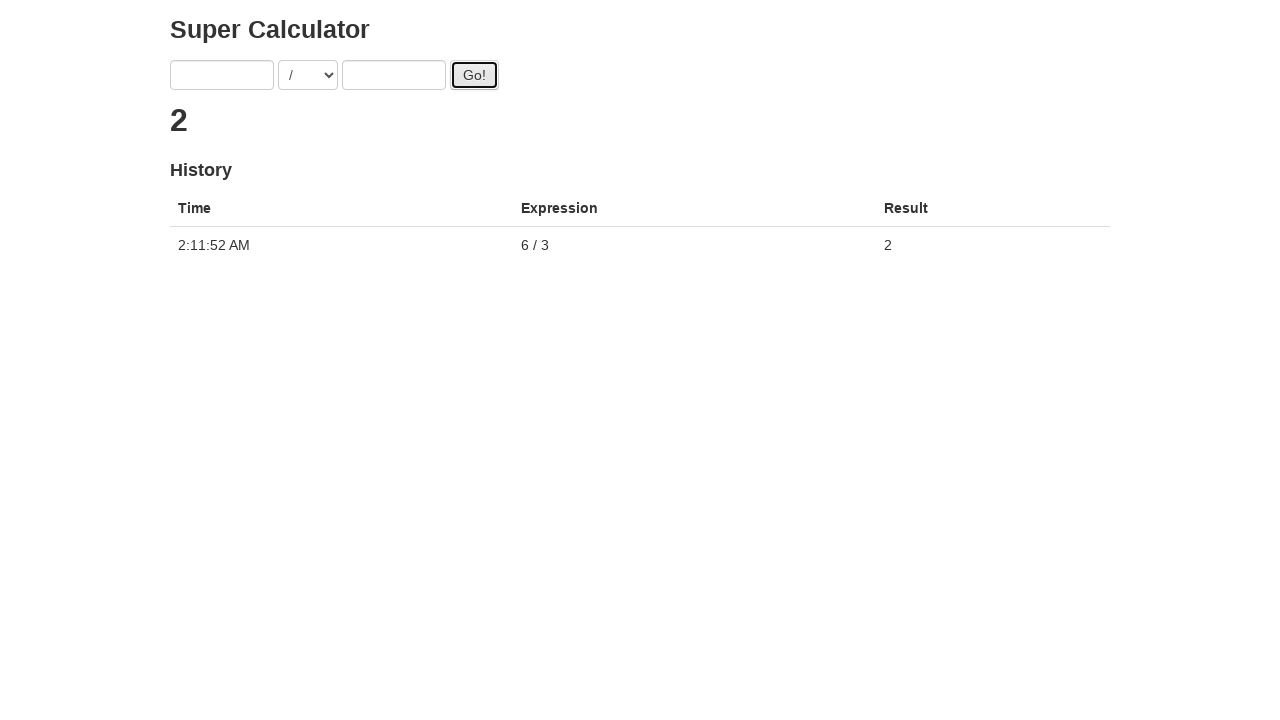